Tests drag and drop functionality by performing multiple drag and drop operations on various elements including dragging content between containers and reordering items in a list

Starting URL: https://www.leafground.com/drag.xhtml

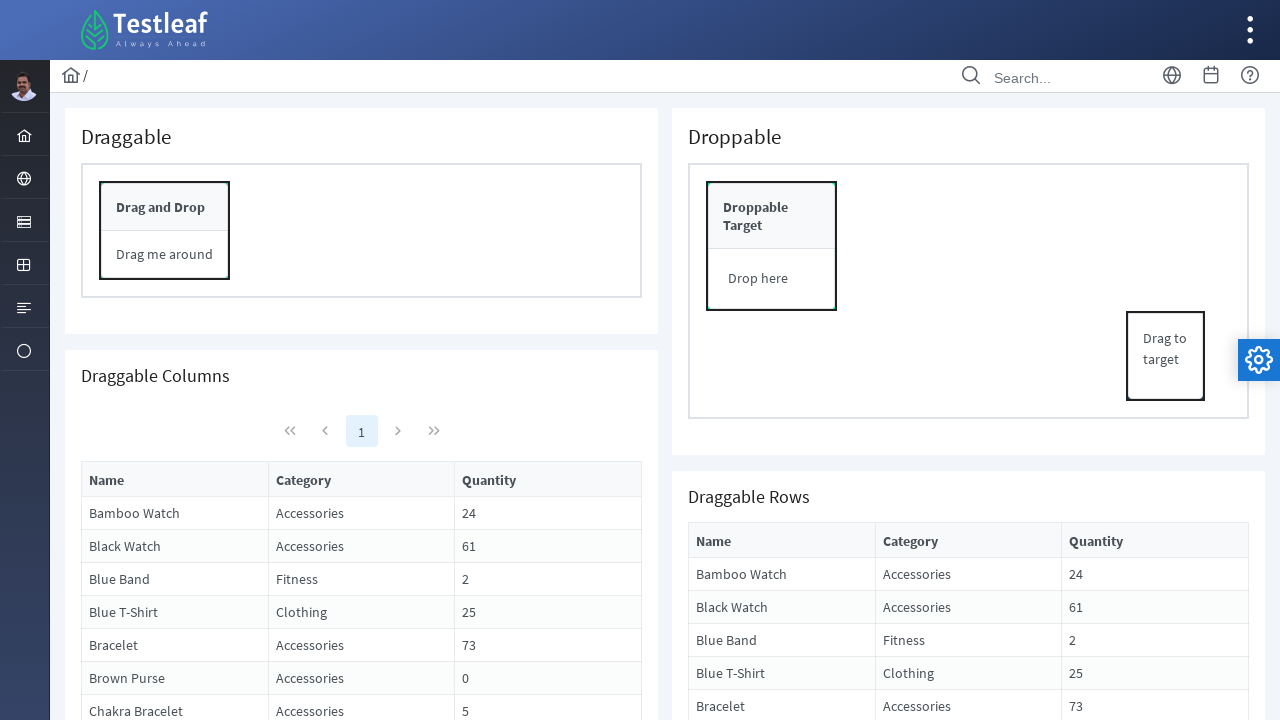

Dragged content from source container to drop target at (772, 279)
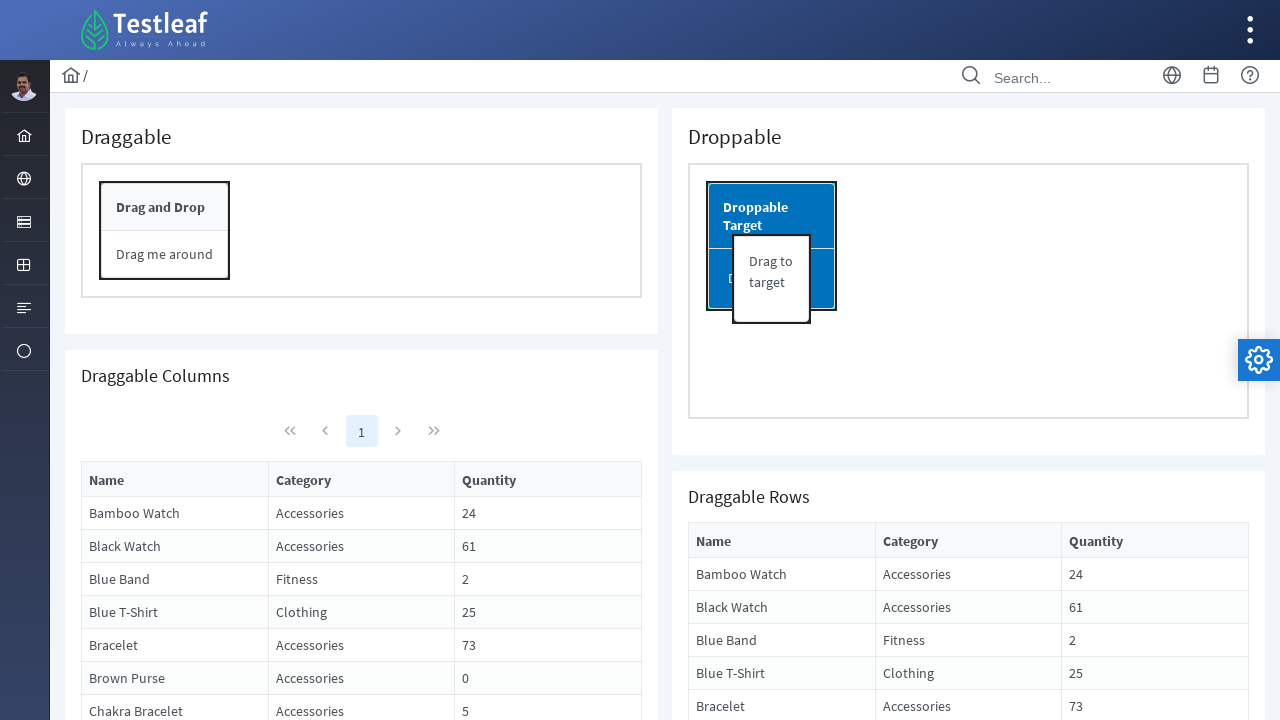

Dragged category column to name column position for reordering at (175, 479)
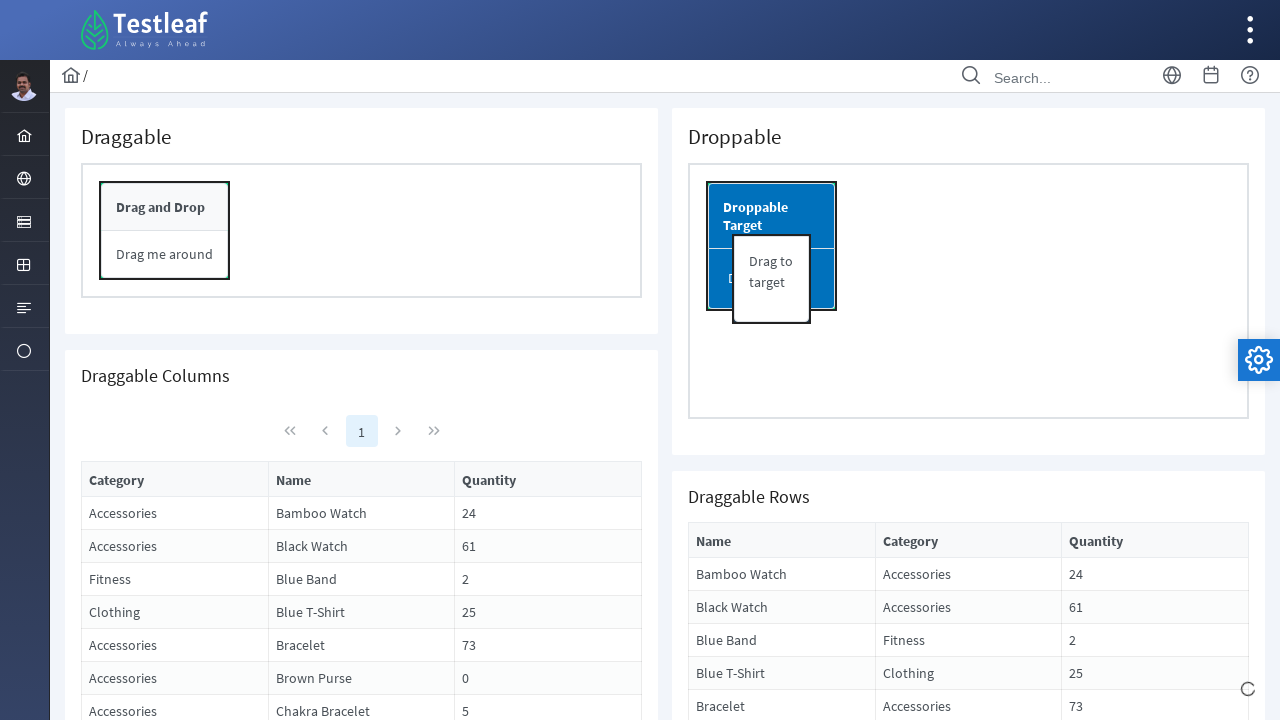

Dragged game row to brown row position for table row reordering at (782, 262)
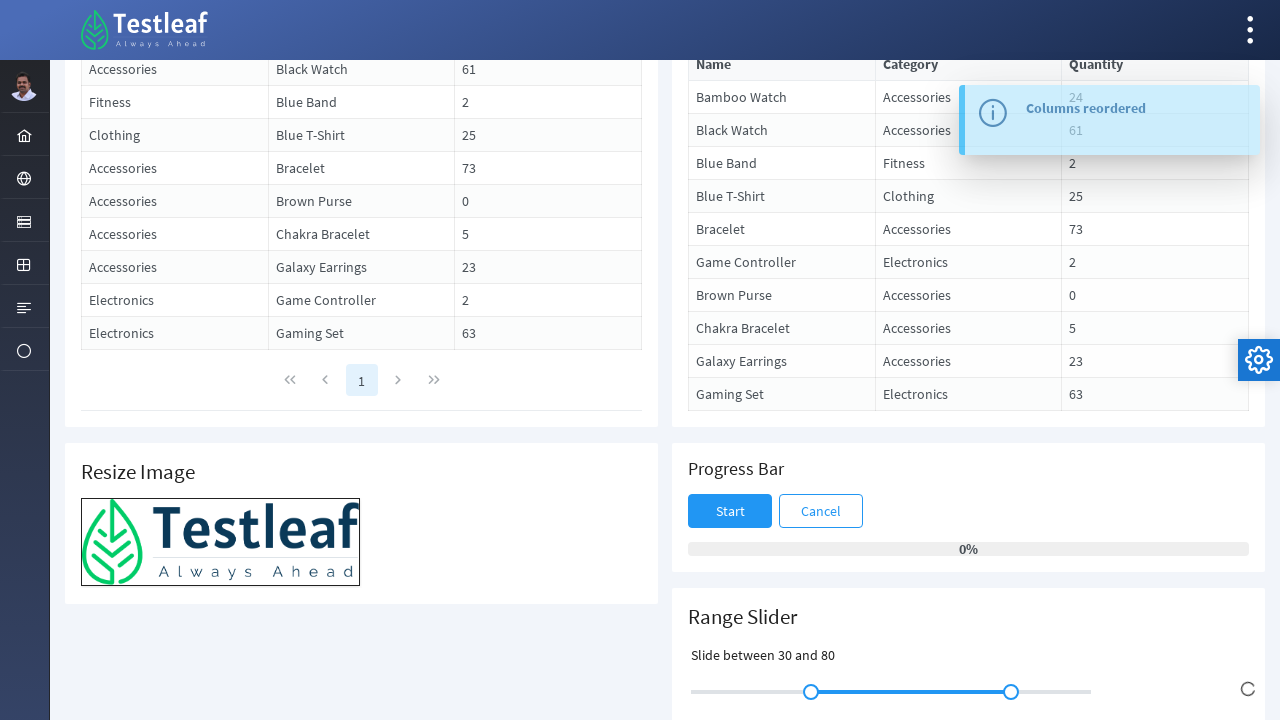

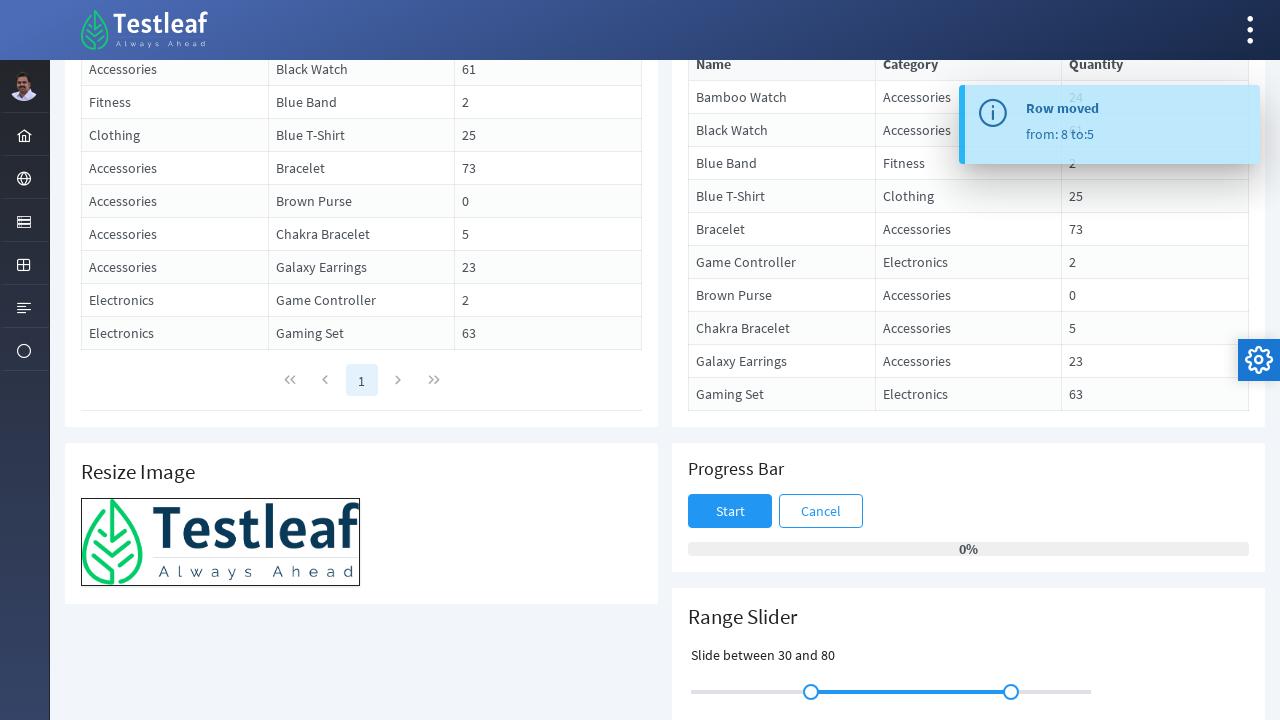